Tests form submission with all fields empty to verify validation

Starting URL: http://puppy.sunn7y.website/register

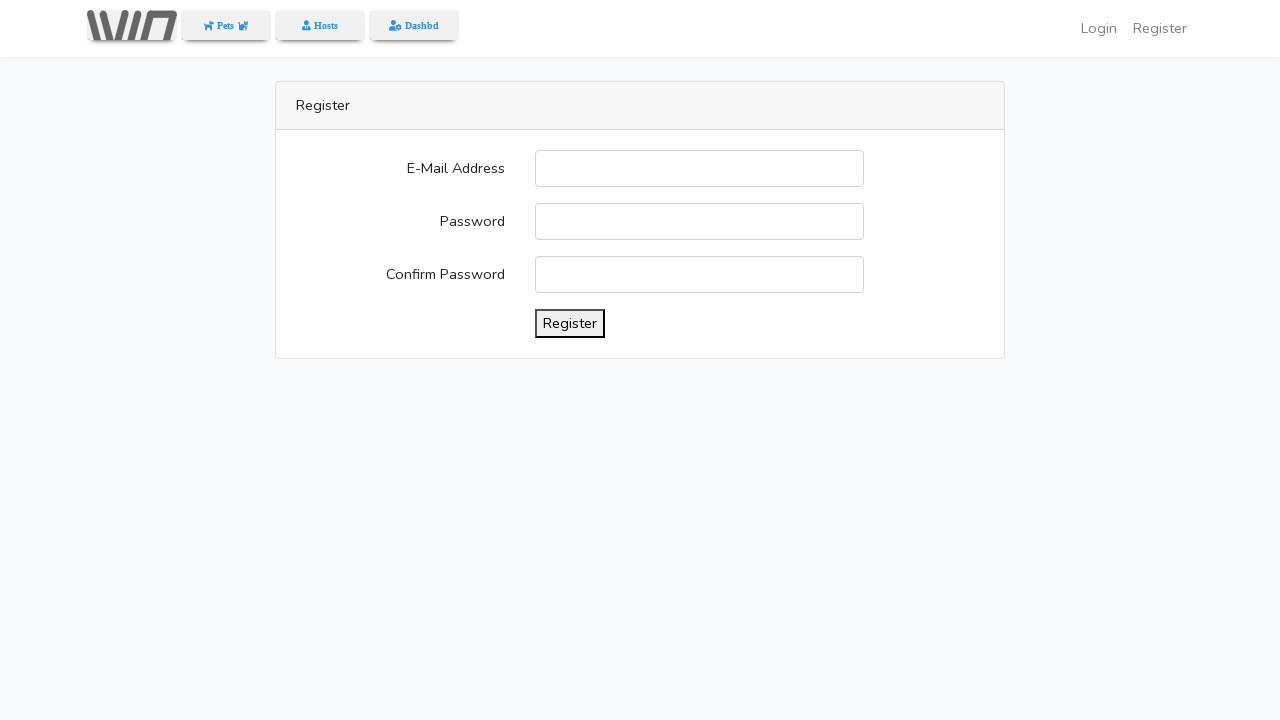

Submit button loaded on registration form
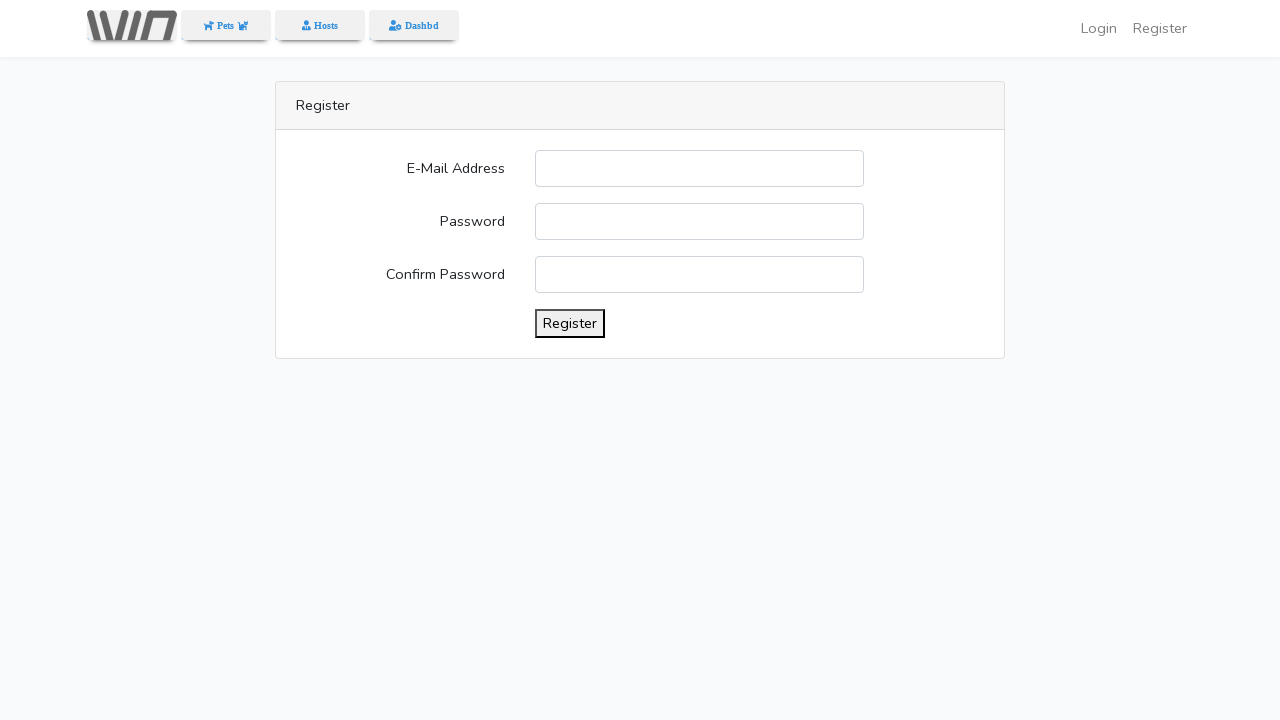

Clicked submit button with all form fields empty to test validation at (570, 324) on button[type='submit']
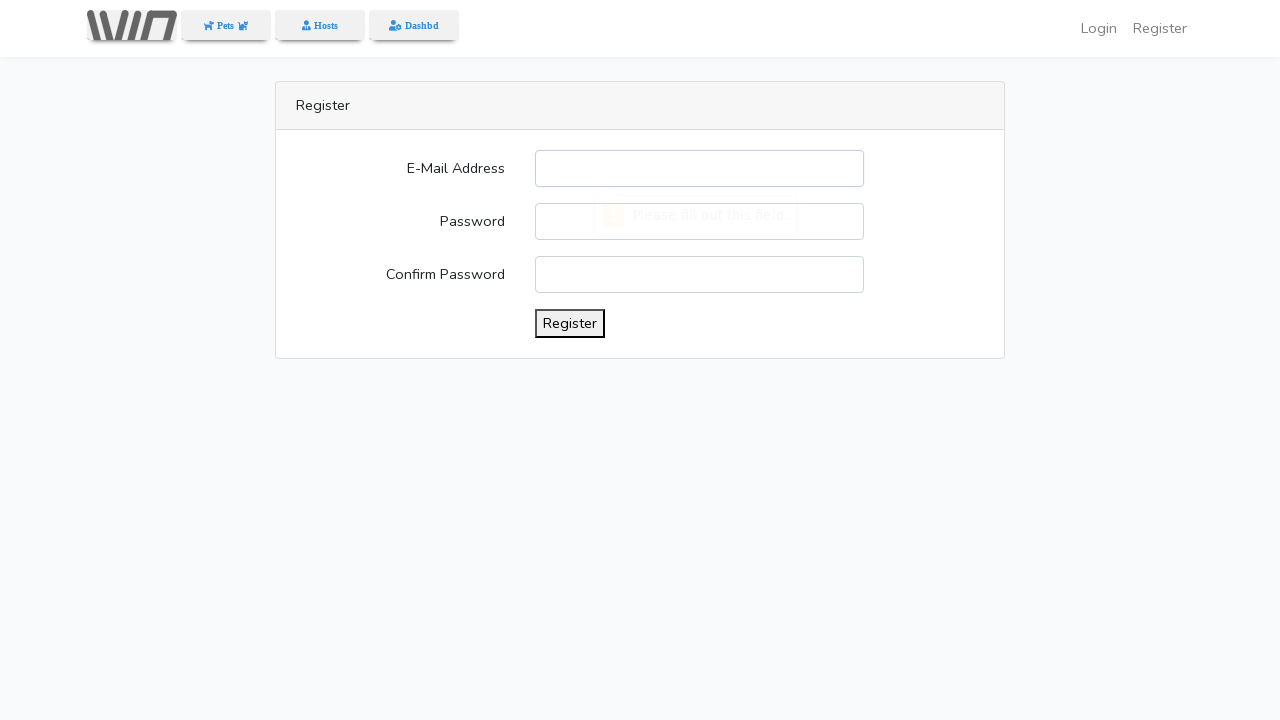

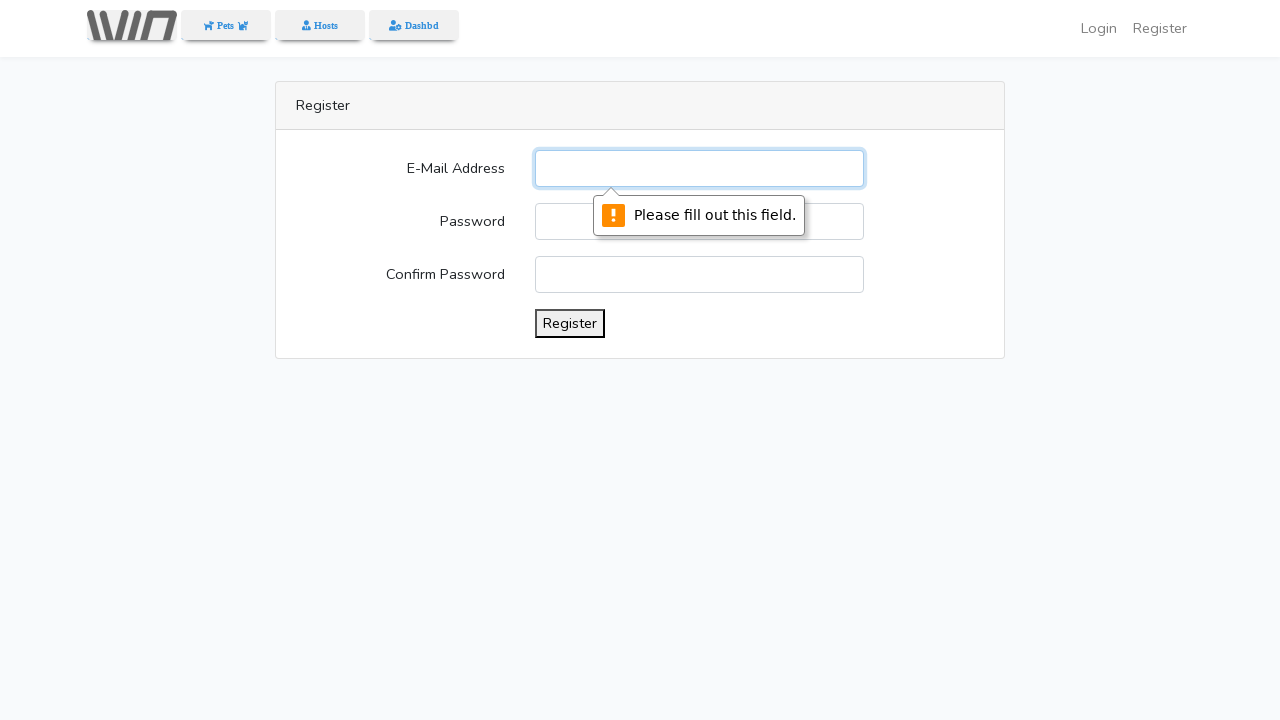